Navigates to Priceline website and uses JavaScript to change the color of the 'Find Your Hotel' button to red.

Starting URL: https://www.priceline.com/

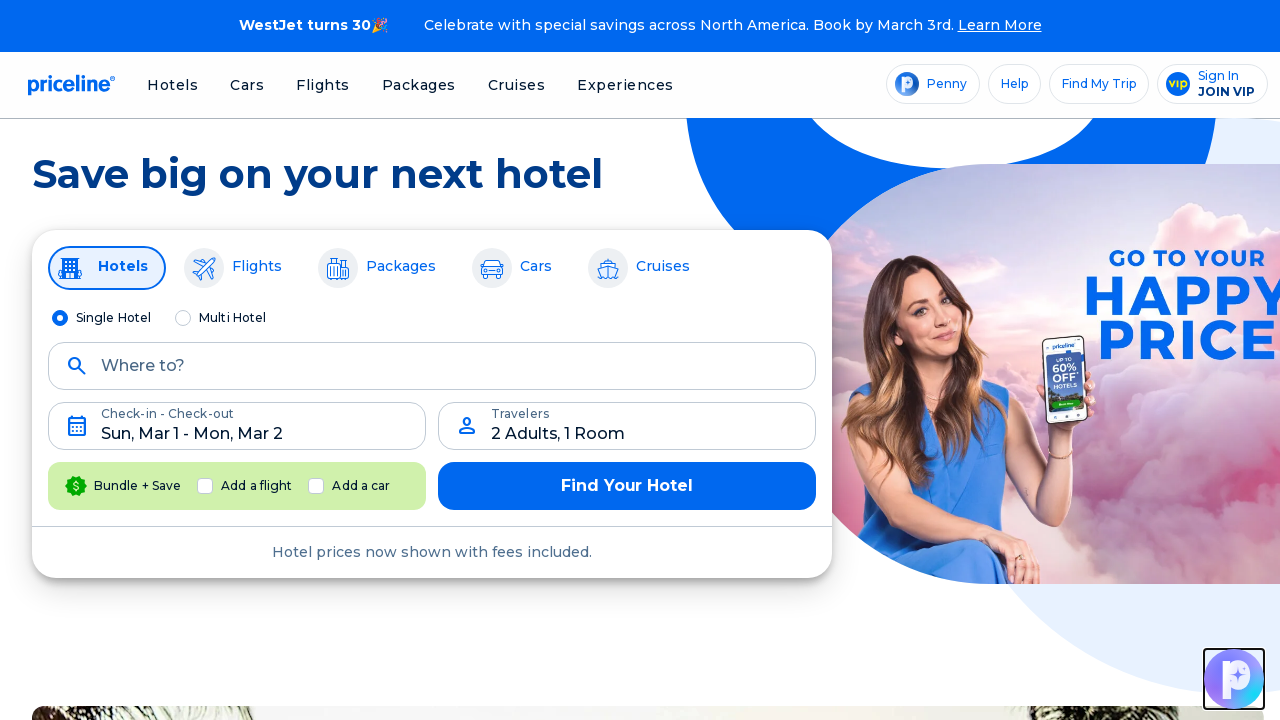

Waited for 'Find Your Hotel' button to be visible
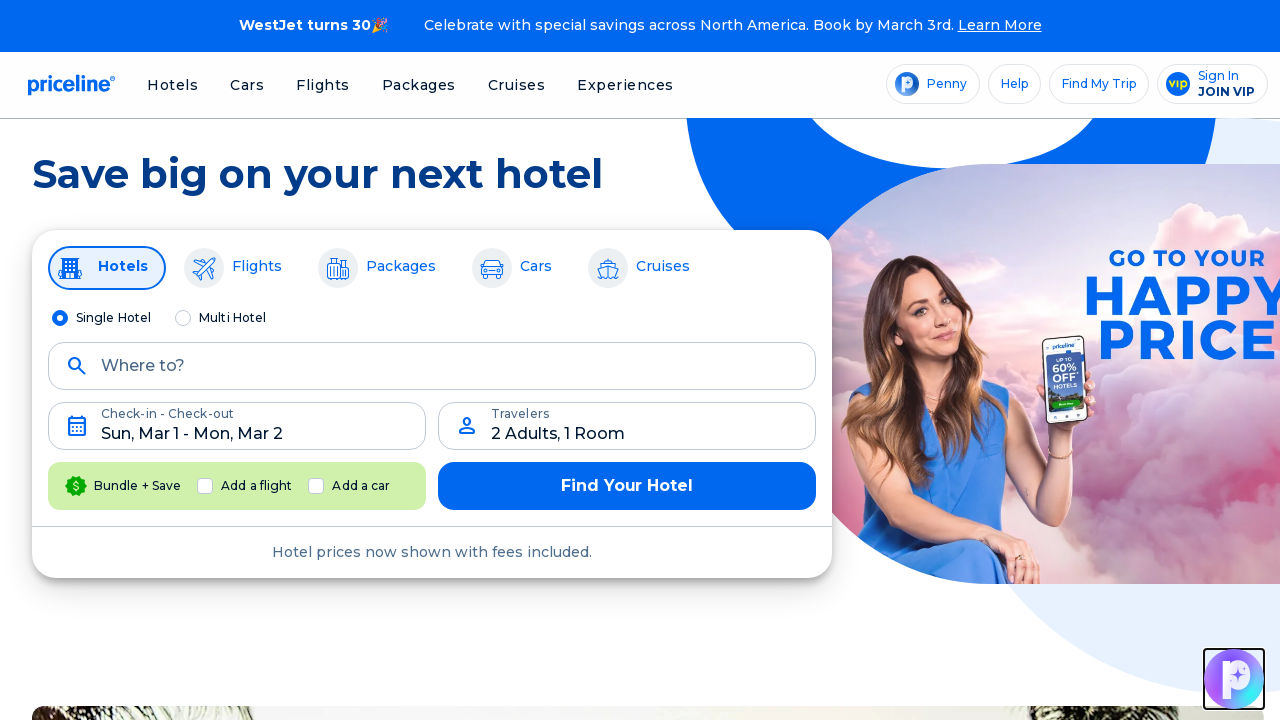

Located the 'Find Your Hotel' button
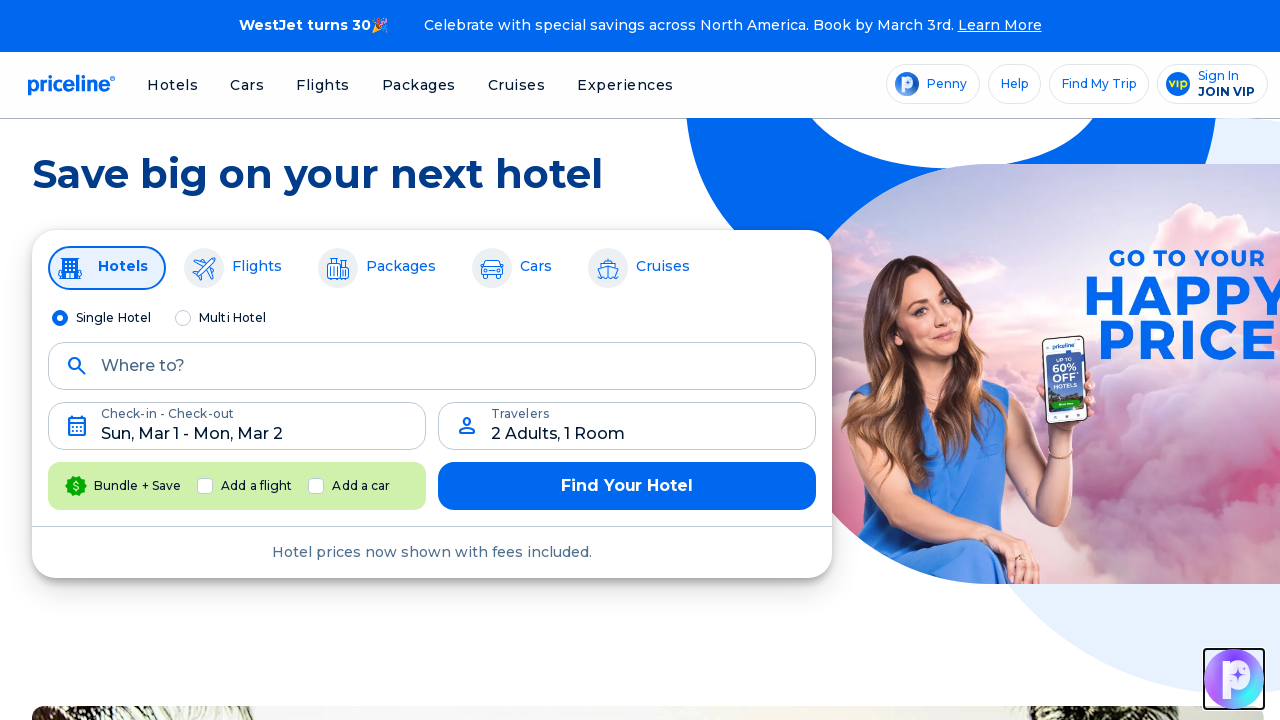

Changed 'Find Your Hotel' button color to red using JavaScript
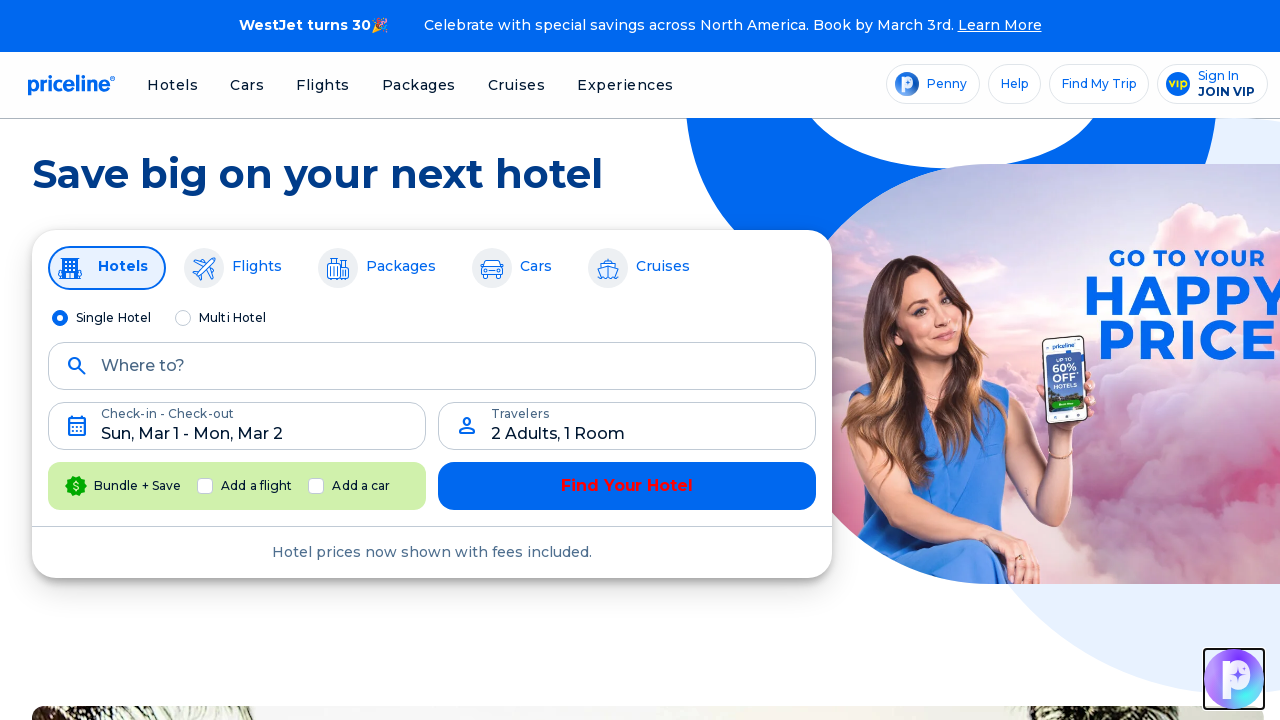

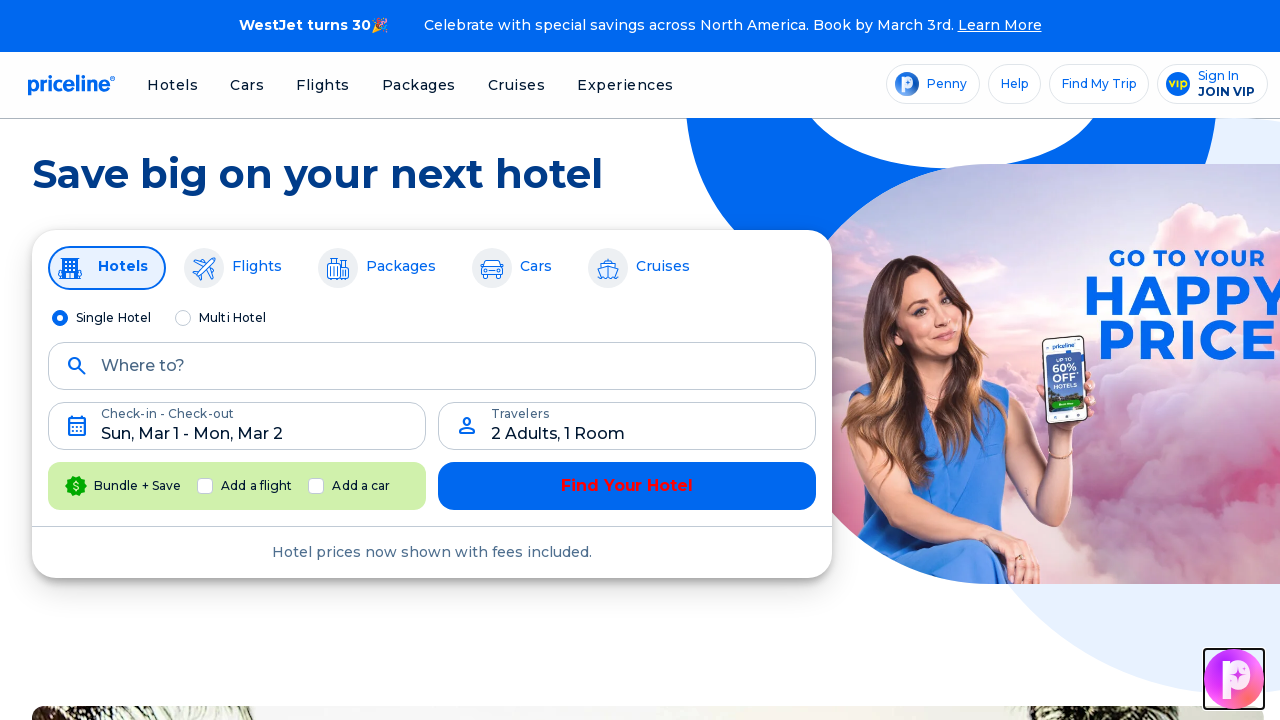